Tests that edits are cancelled when pressing Escape while editing a todo item.

Starting URL: https://demo.playwright.dev/todomvc

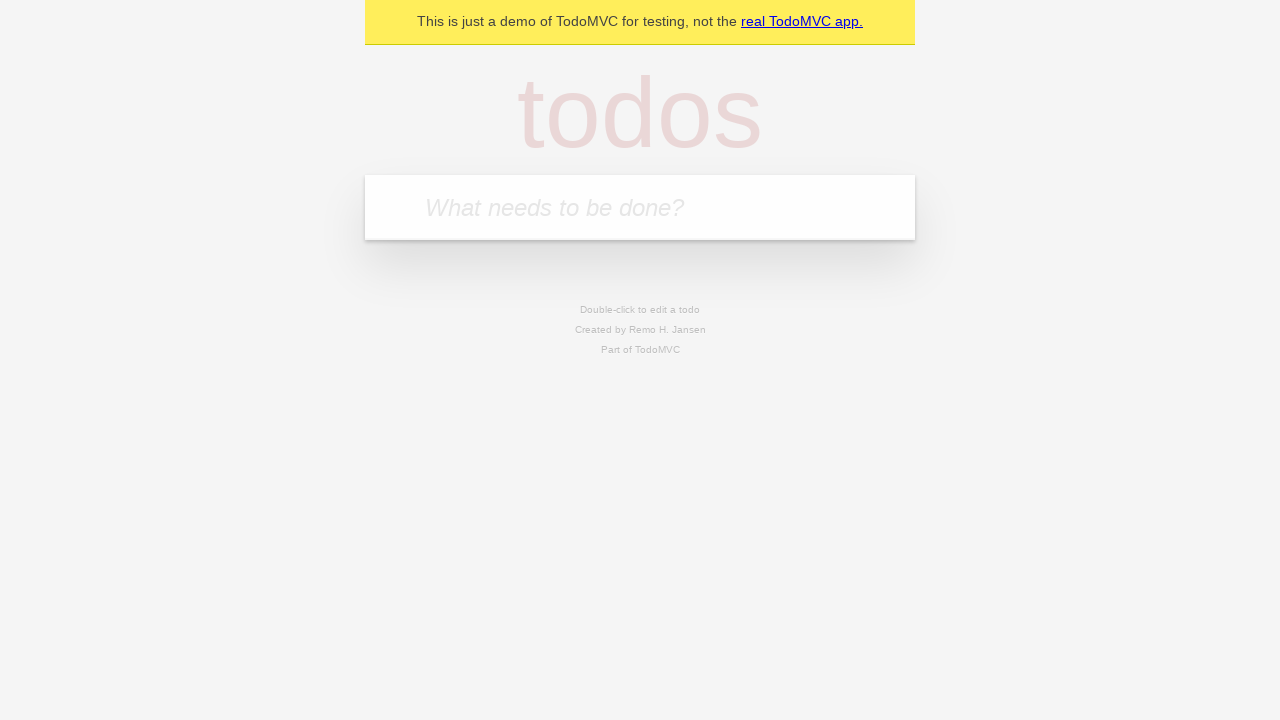

Filled new todo input with 'buy some cheese' on internal:attr=[placeholder="What needs to be done?"i]
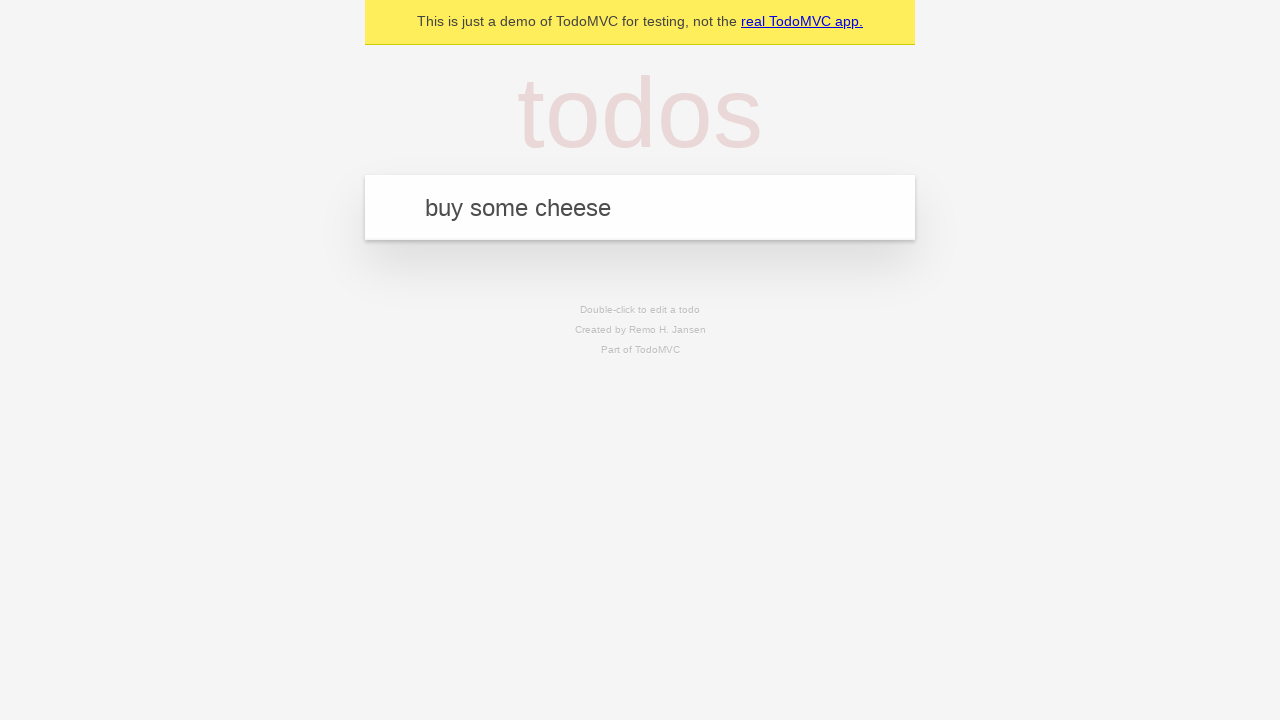

Pressed Enter to create first todo on internal:attr=[placeholder="What needs to be done?"i]
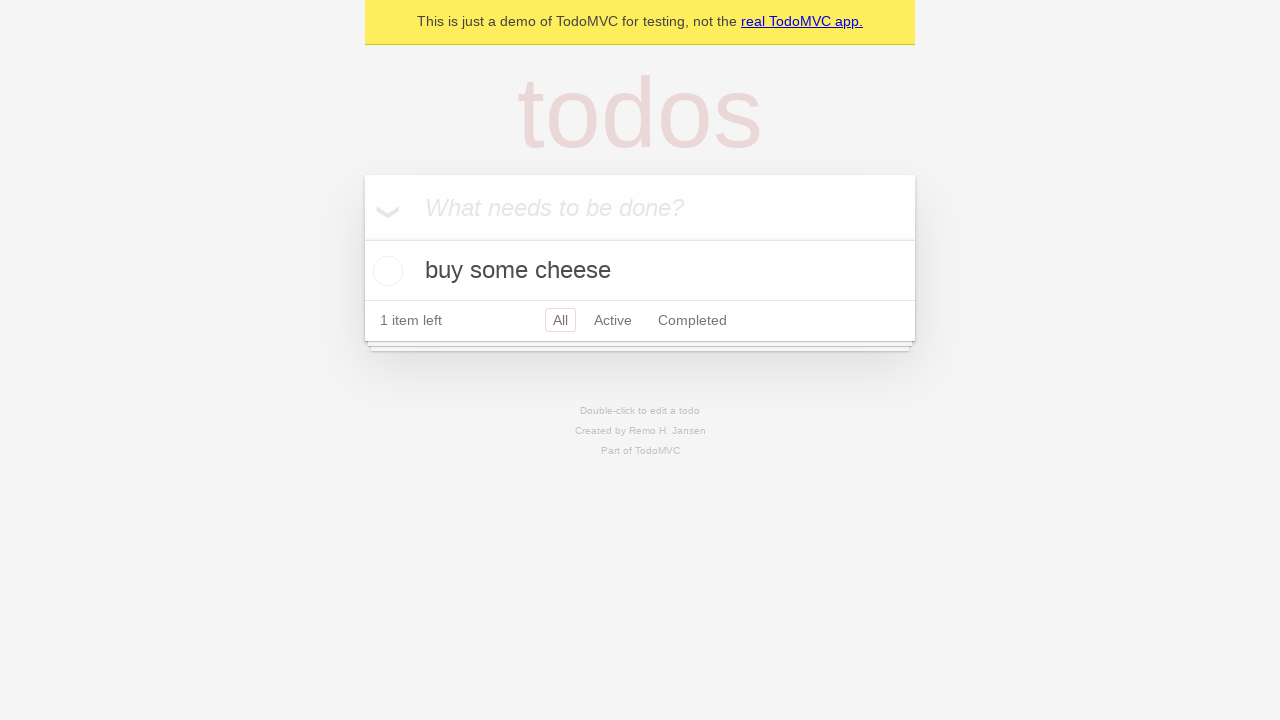

Filled new todo input with 'feed the cat' on internal:attr=[placeholder="What needs to be done?"i]
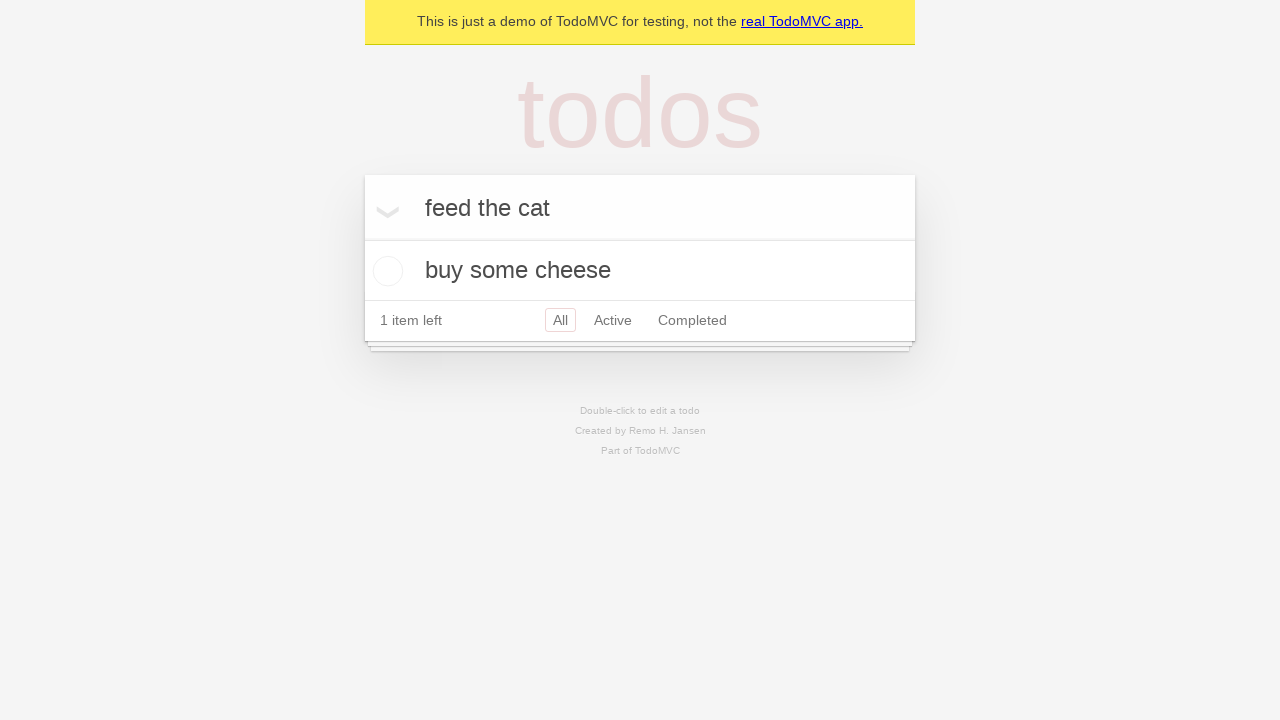

Pressed Enter to create second todo on internal:attr=[placeholder="What needs to be done?"i]
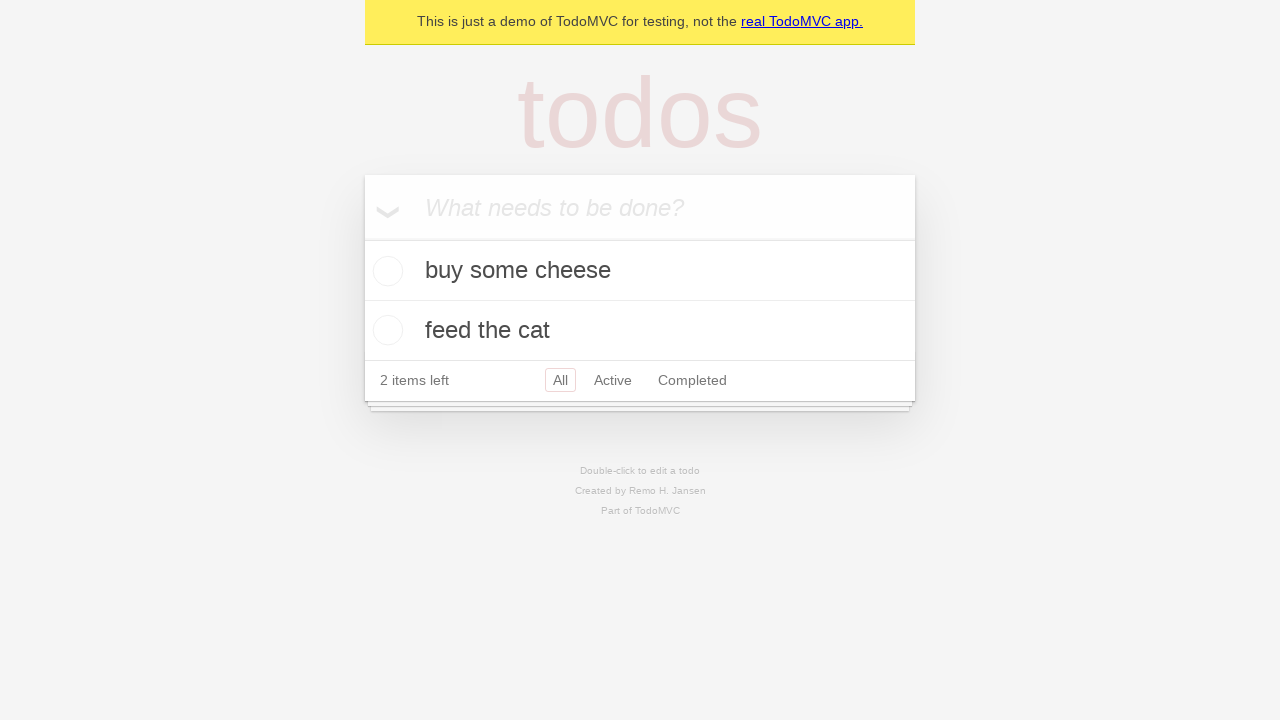

Filled new todo input with 'book a doctors appointment' on internal:attr=[placeholder="What needs to be done?"i]
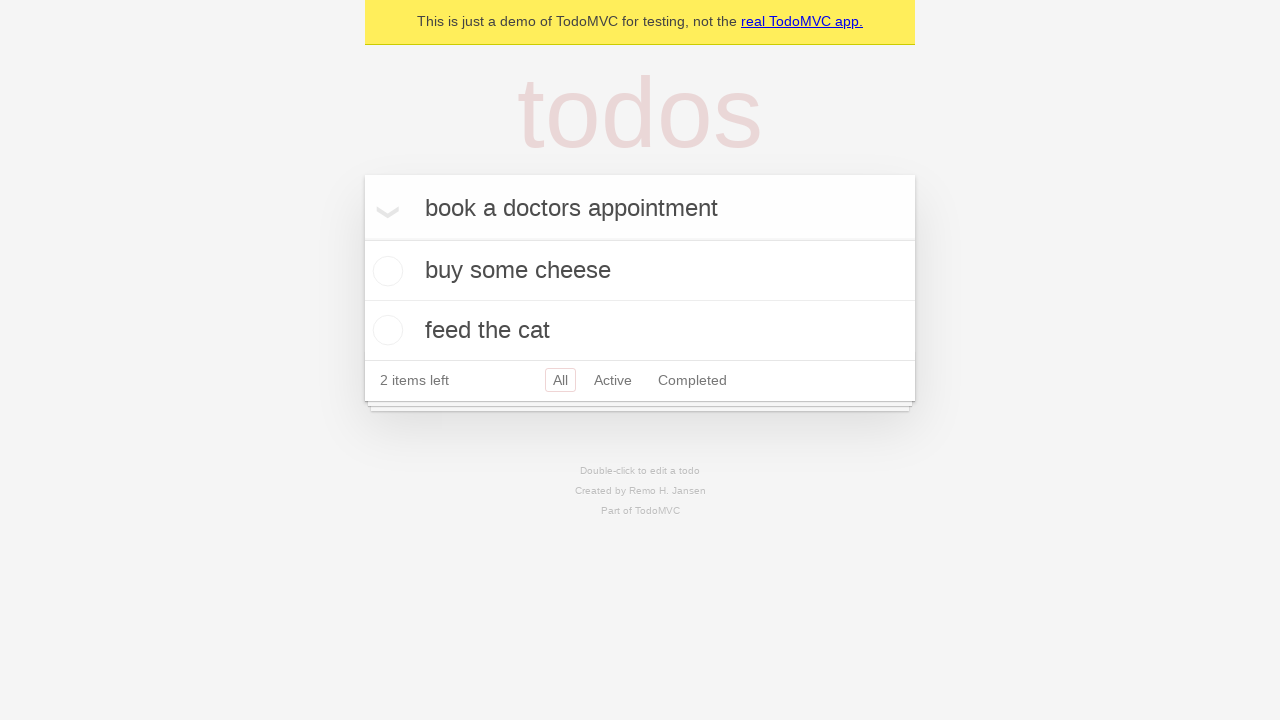

Pressed Enter to create third todo on internal:attr=[placeholder="What needs to be done?"i]
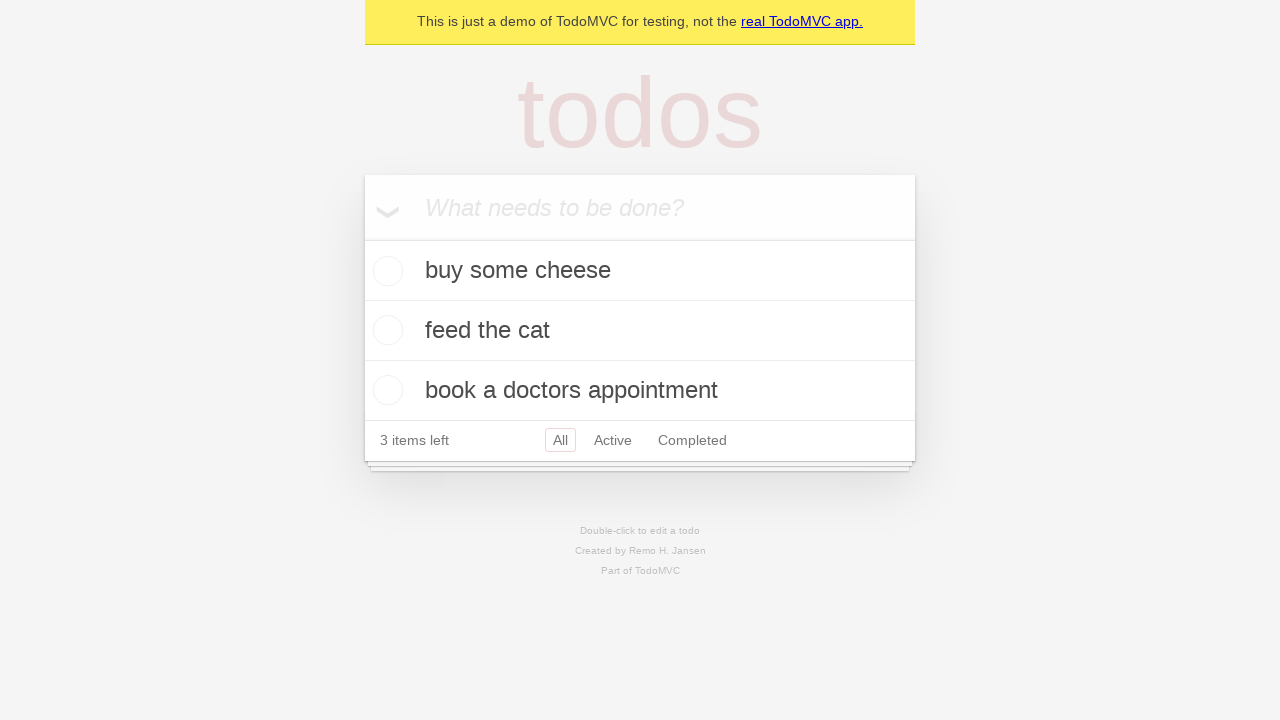

Double-clicked second todo item to enter edit mode at (640, 331) on internal:testid=[data-testid="todo-item"s] >> nth=1
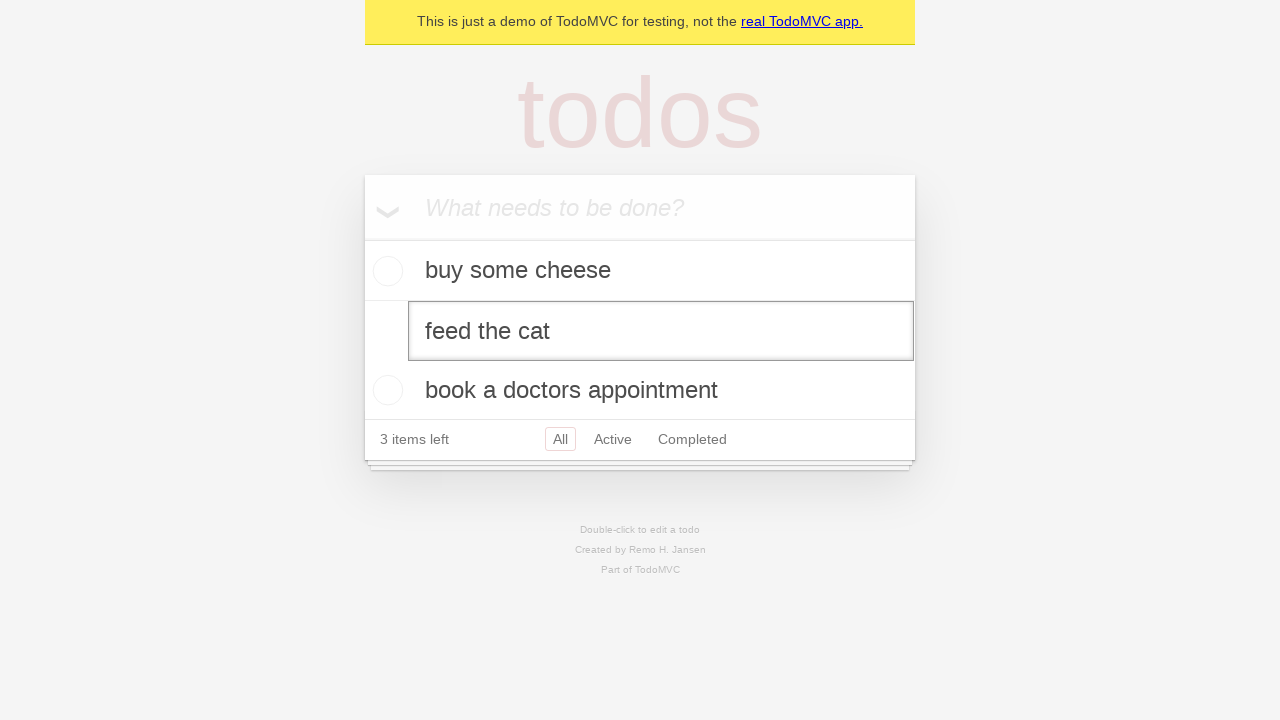

Filled edit field with 'buy some sausages' on internal:testid=[data-testid="todo-item"s] >> nth=1 >> internal:role=textbox[nam
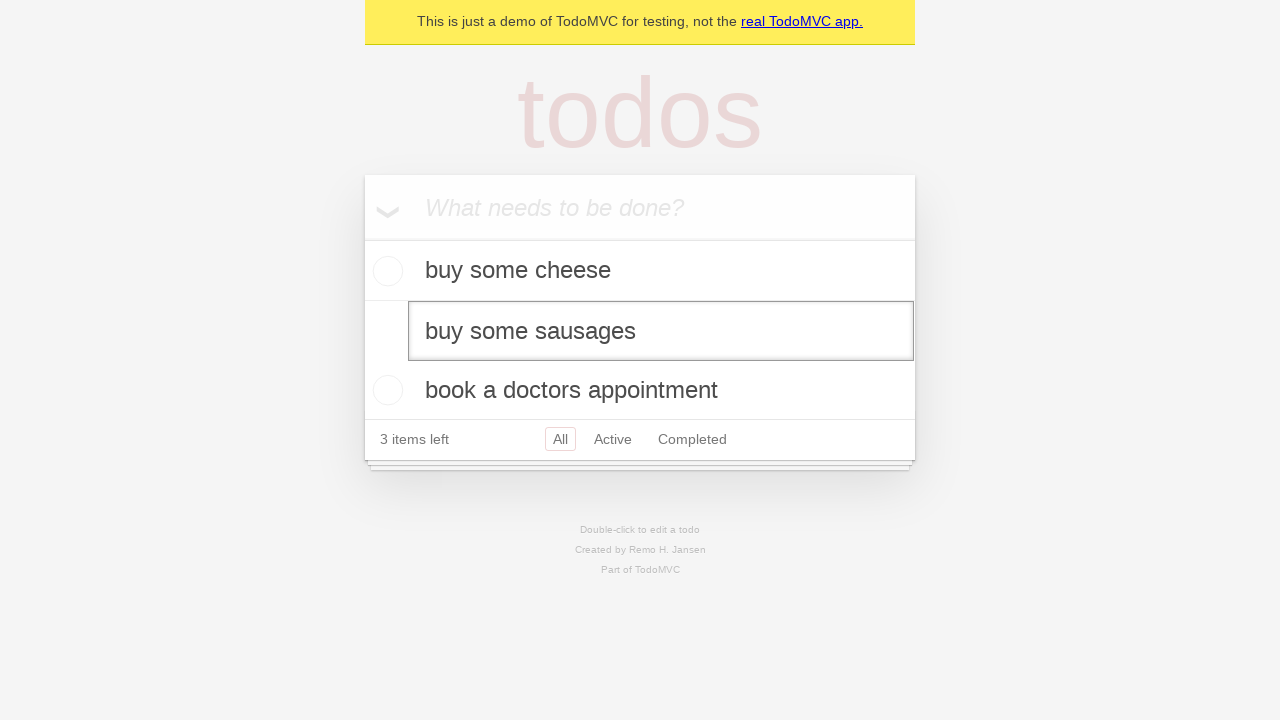

Pressed Escape to cancel todo edit on internal:testid=[data-testid="todo-item"s] >> nth=1 >> internal:role=textbox[nam
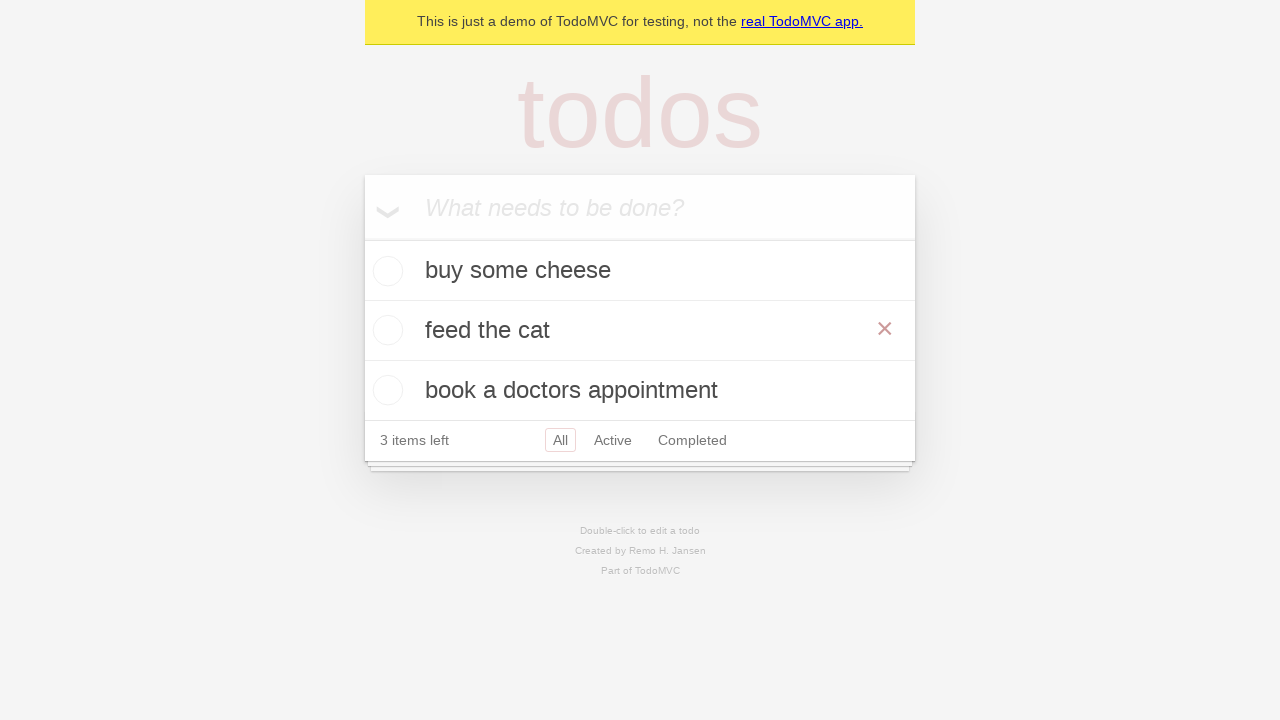

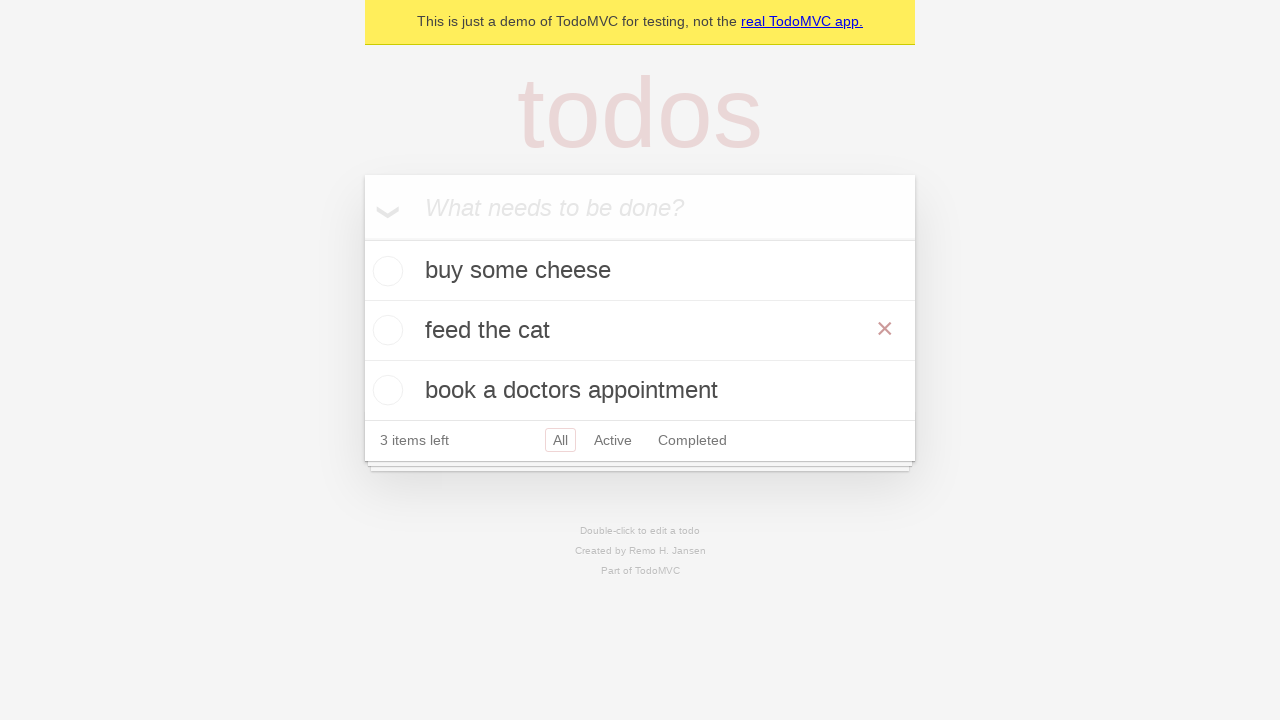